Tests the email dropdown control on a Chinese portal site by clicking on it and verifying that it contains the expected list of email domain options

Starting URL: https://www.hao268.com/

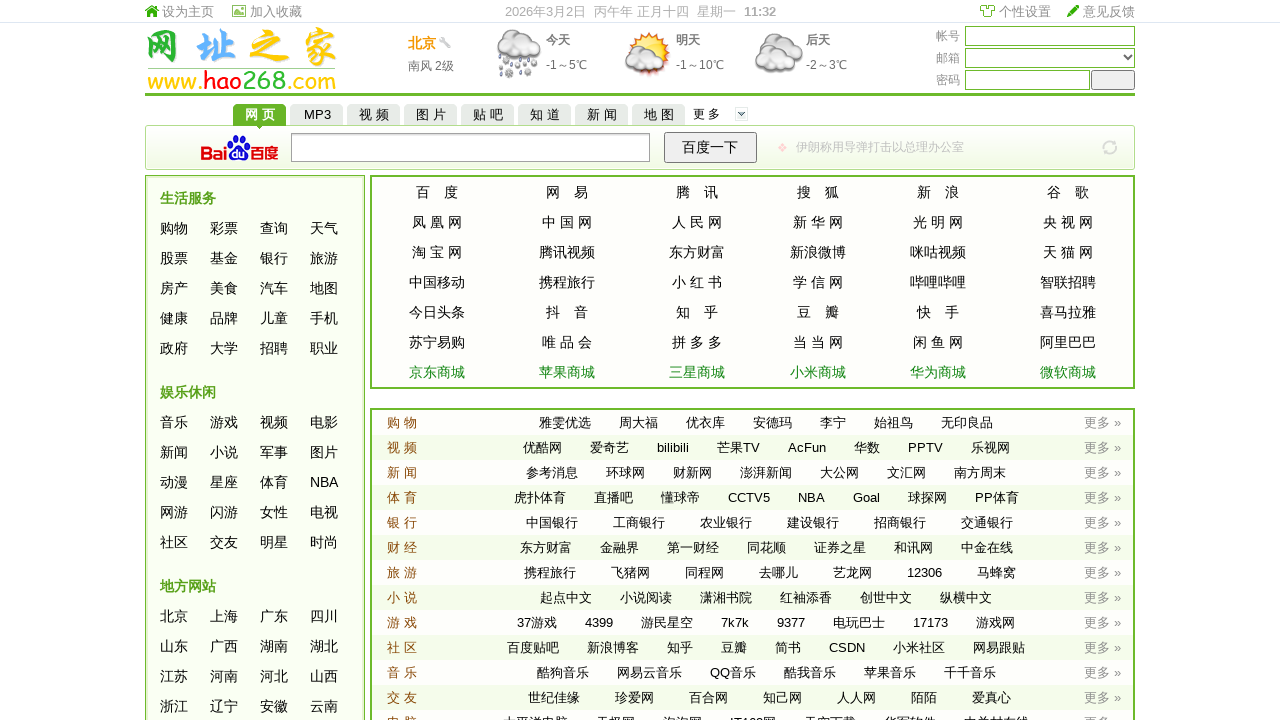

Defined expected email domain options
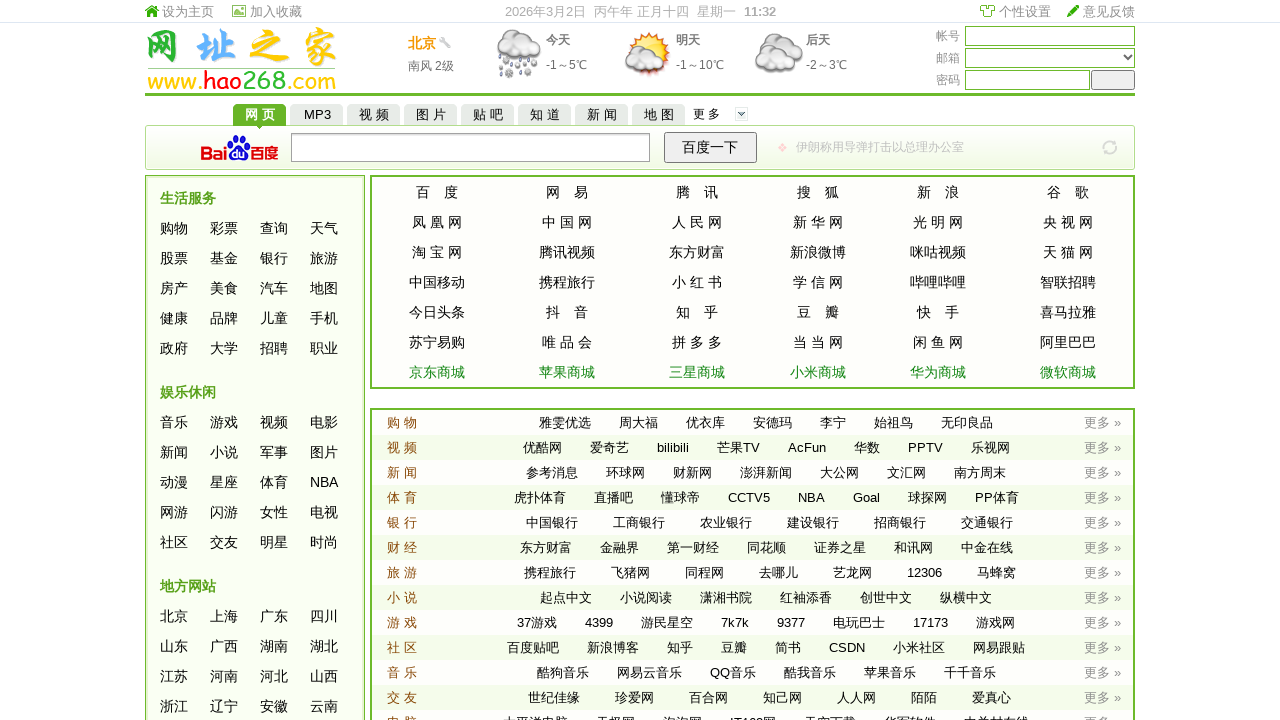

Located email dropdown control with ID 'hao_mail_options'
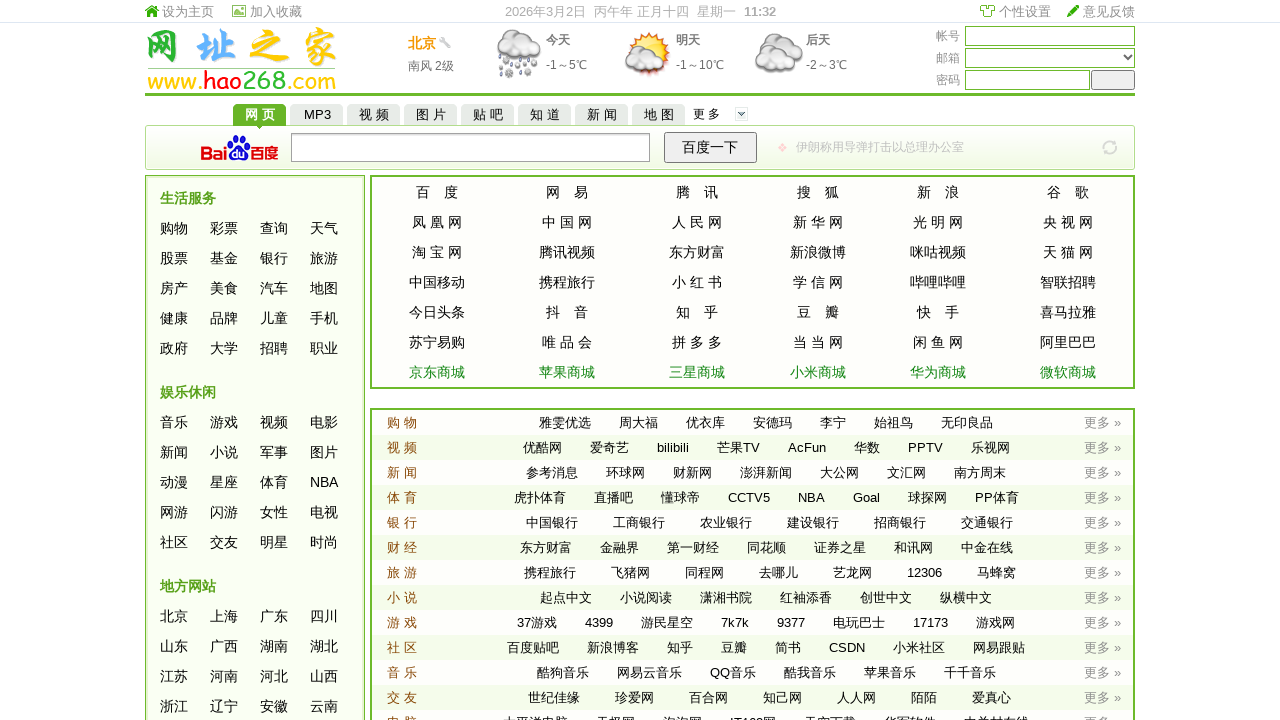

Clicked email dropdown control to expand it at (1051, 58) on #hao_mail_options
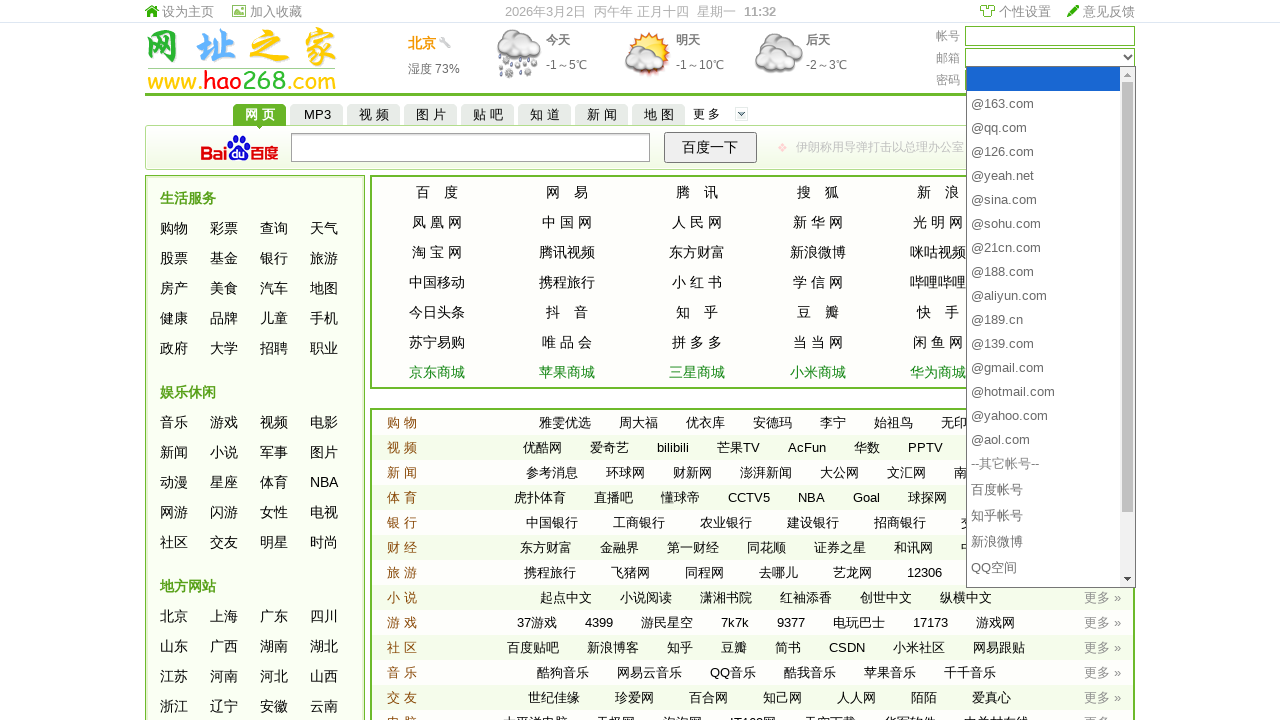

Retrieved email options text from dropdown
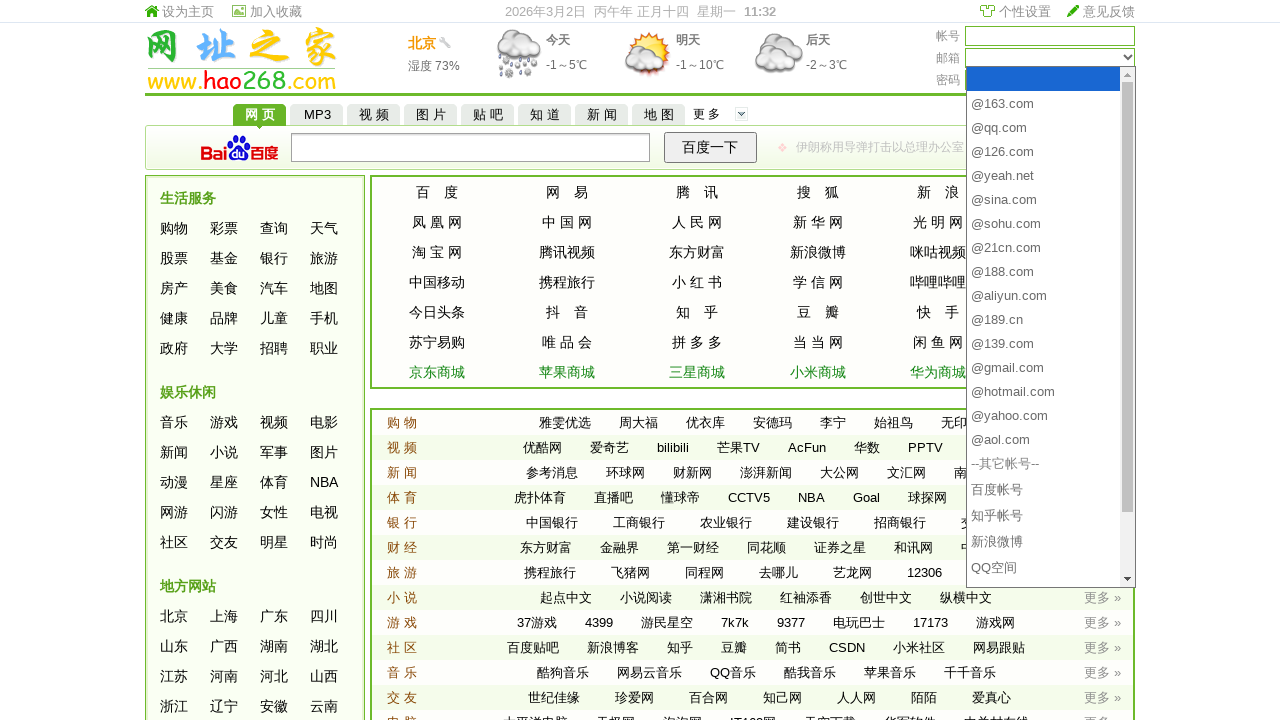

Verified email options match expected domain list
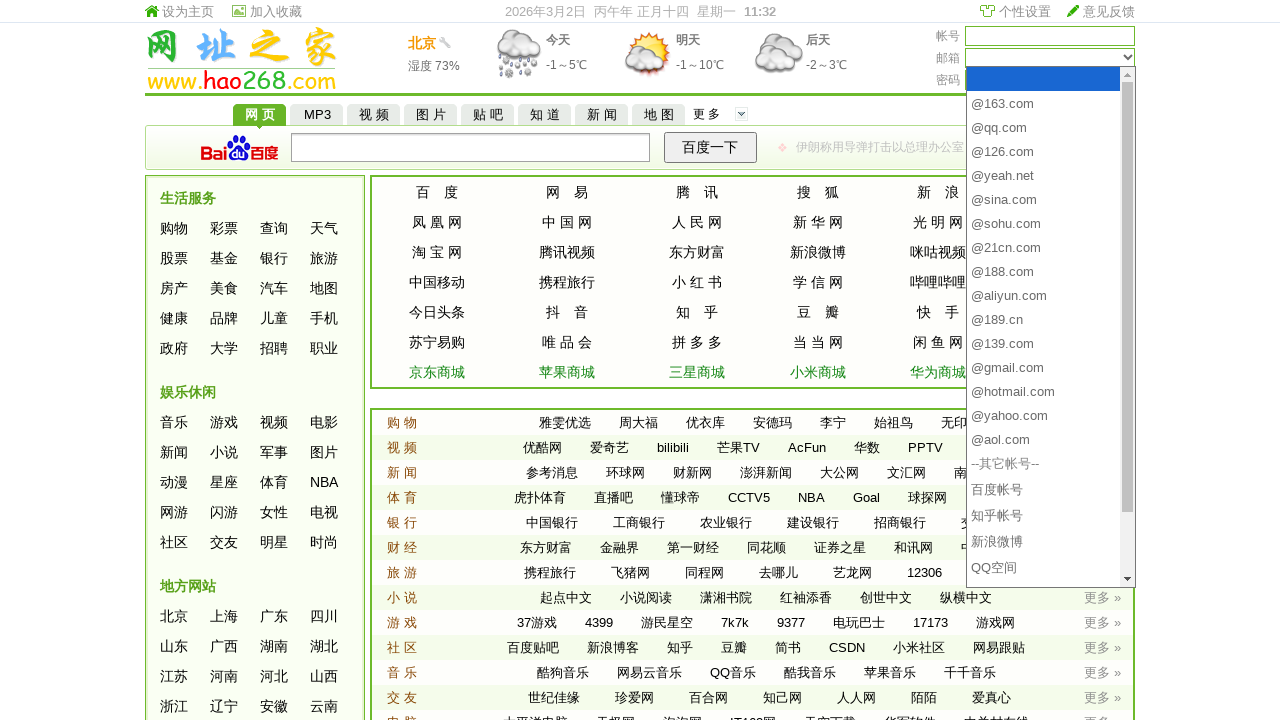

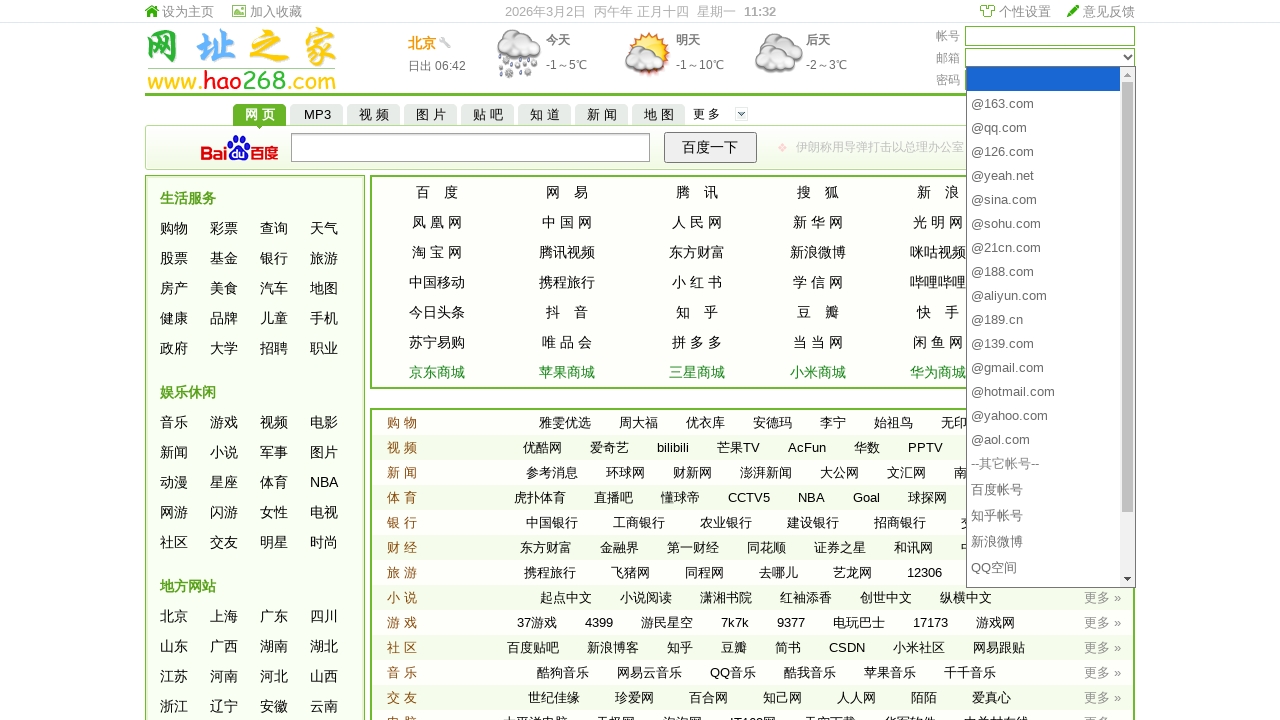